Tests enabling a disabled input field by clicking the Enable button and verifying the enabled state

Starting URL: http://the-internet.herokuapp.com/dynamic_controls

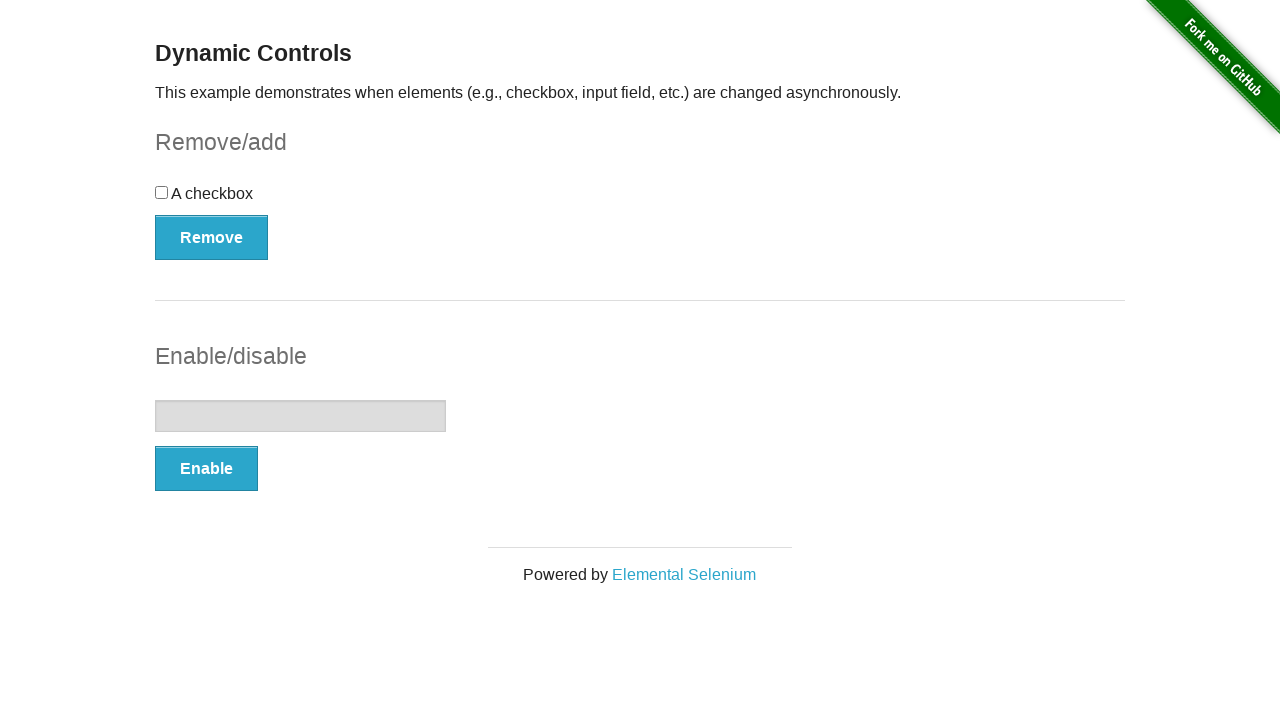

Clicked the Enable button to enable the input field at (206, 469) on xpath=//button[@type='button' and contains(text(),'Enable')]
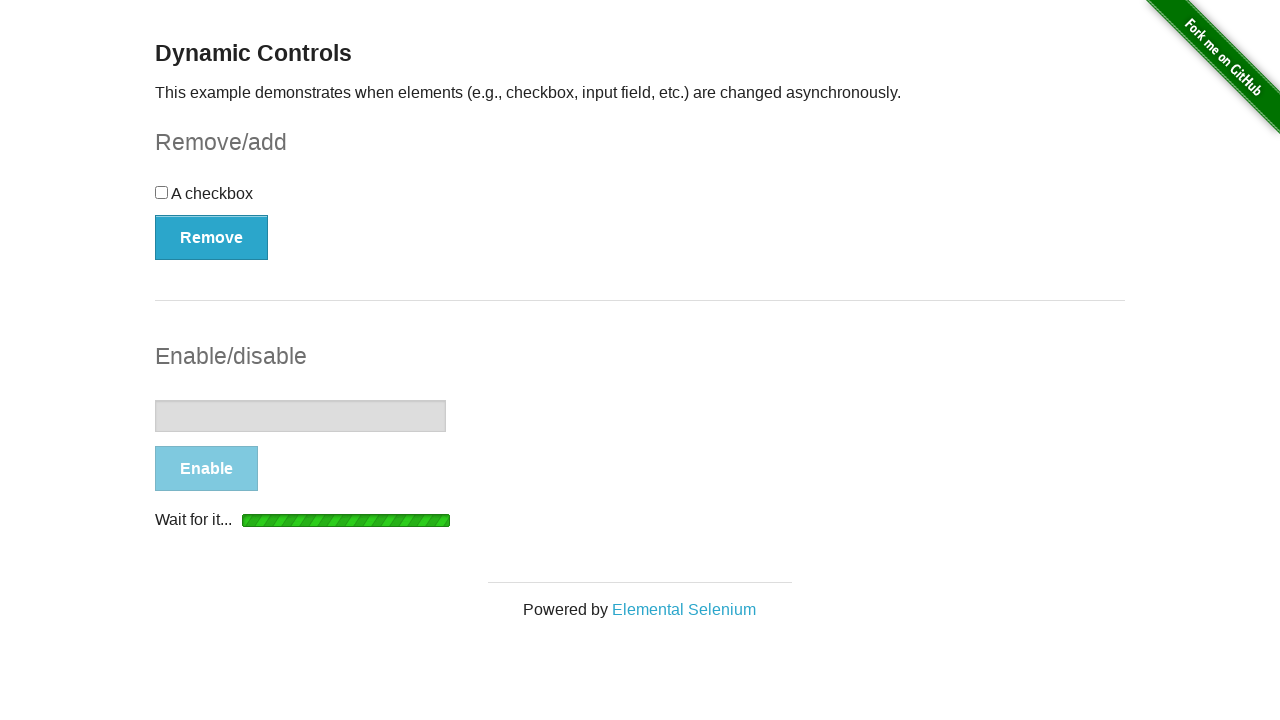

Waited for the success message to appear
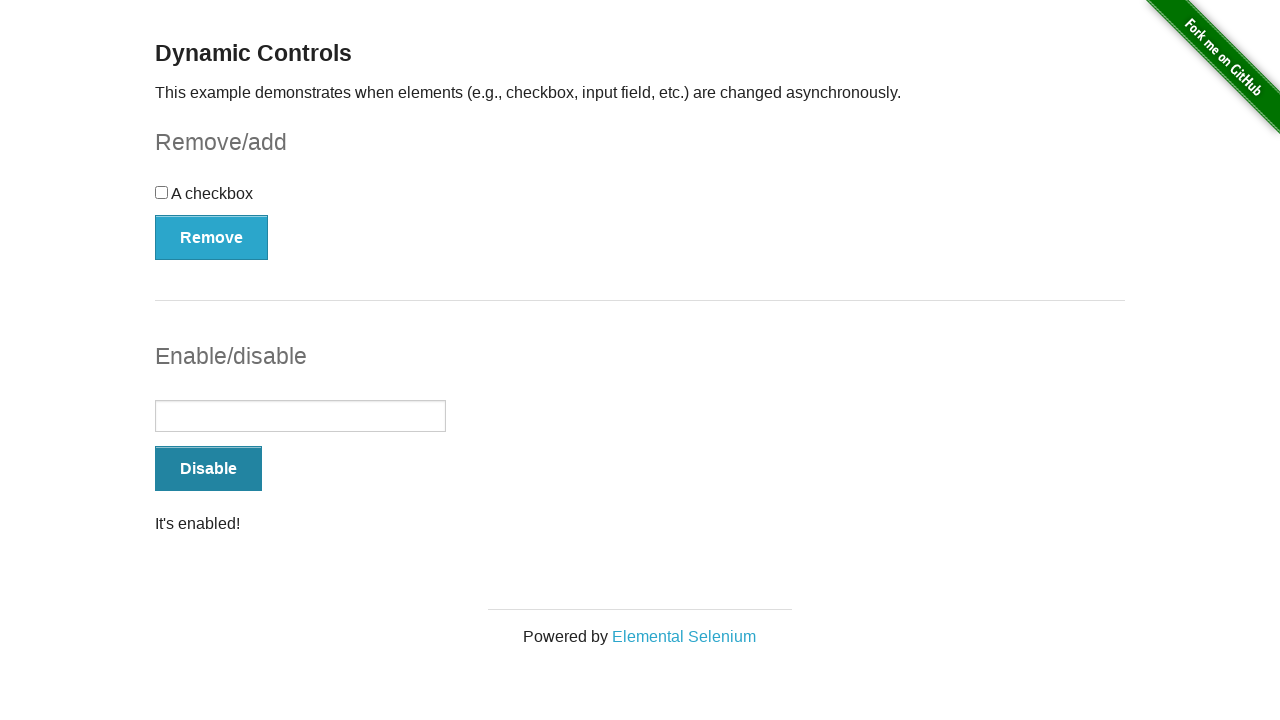

Retrieved the message text content
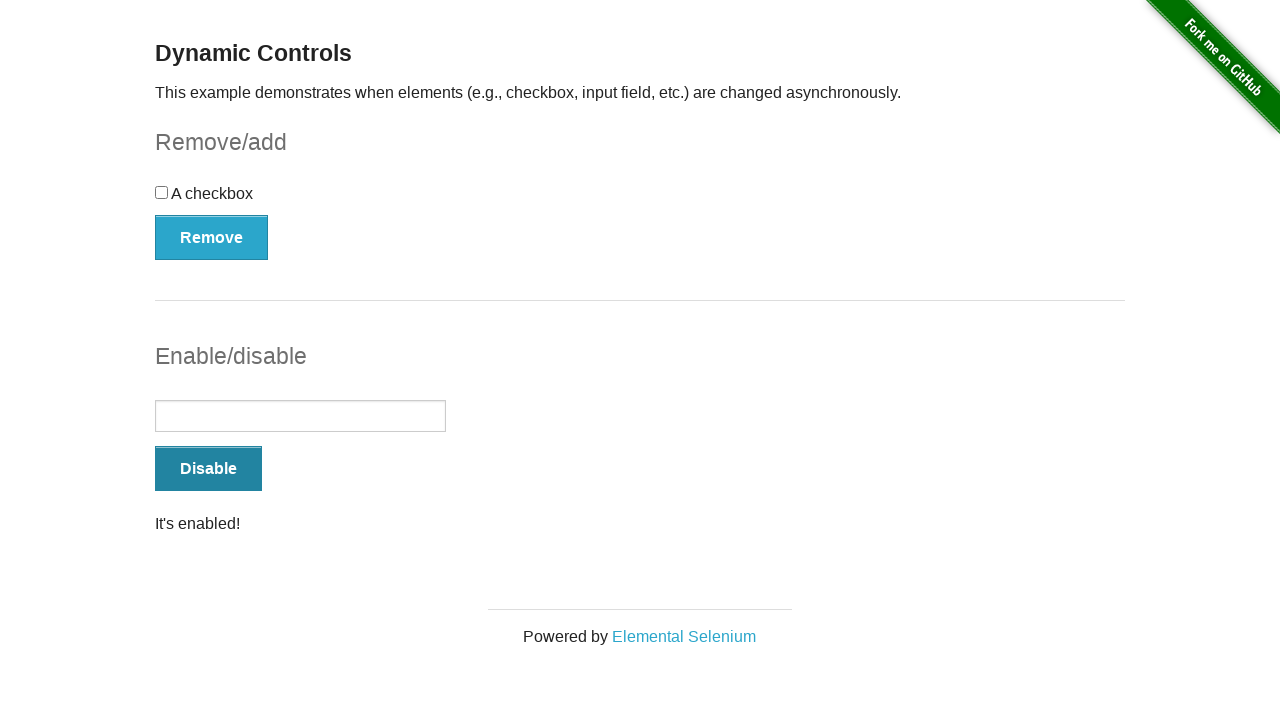

Asserted that message displays 'It's enabled!'
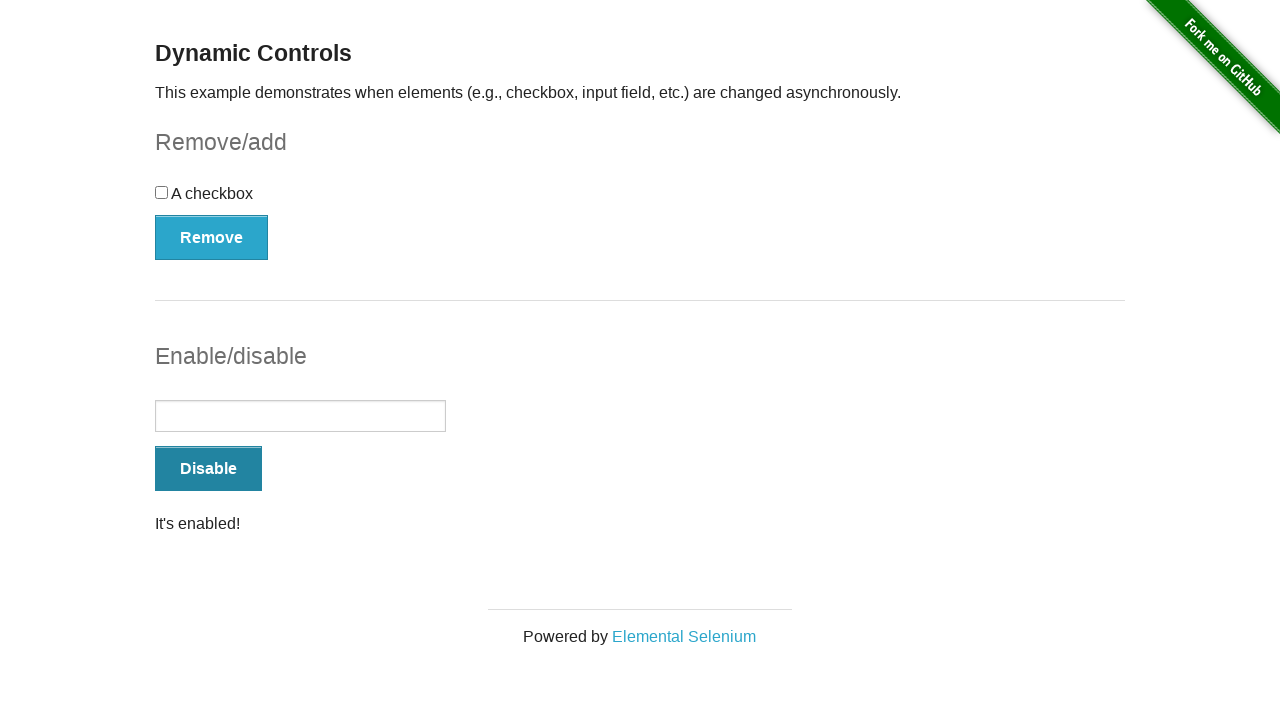

Asserted that the input field is now enabled
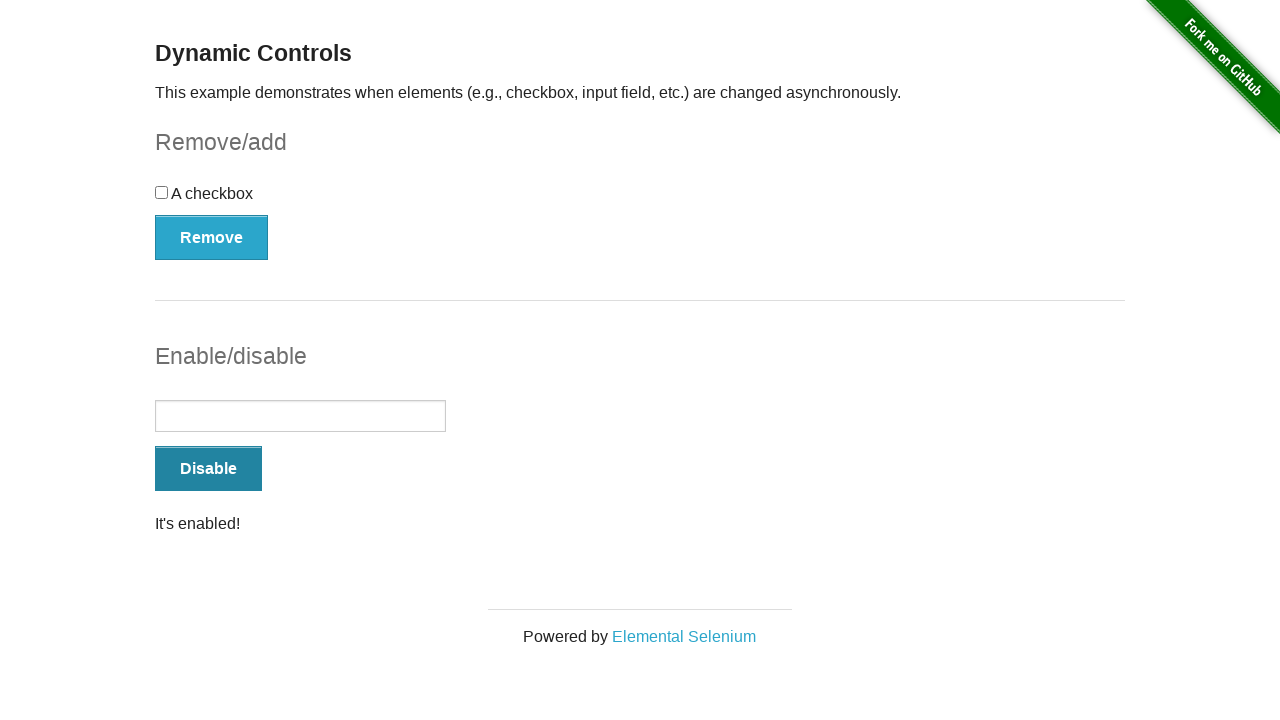

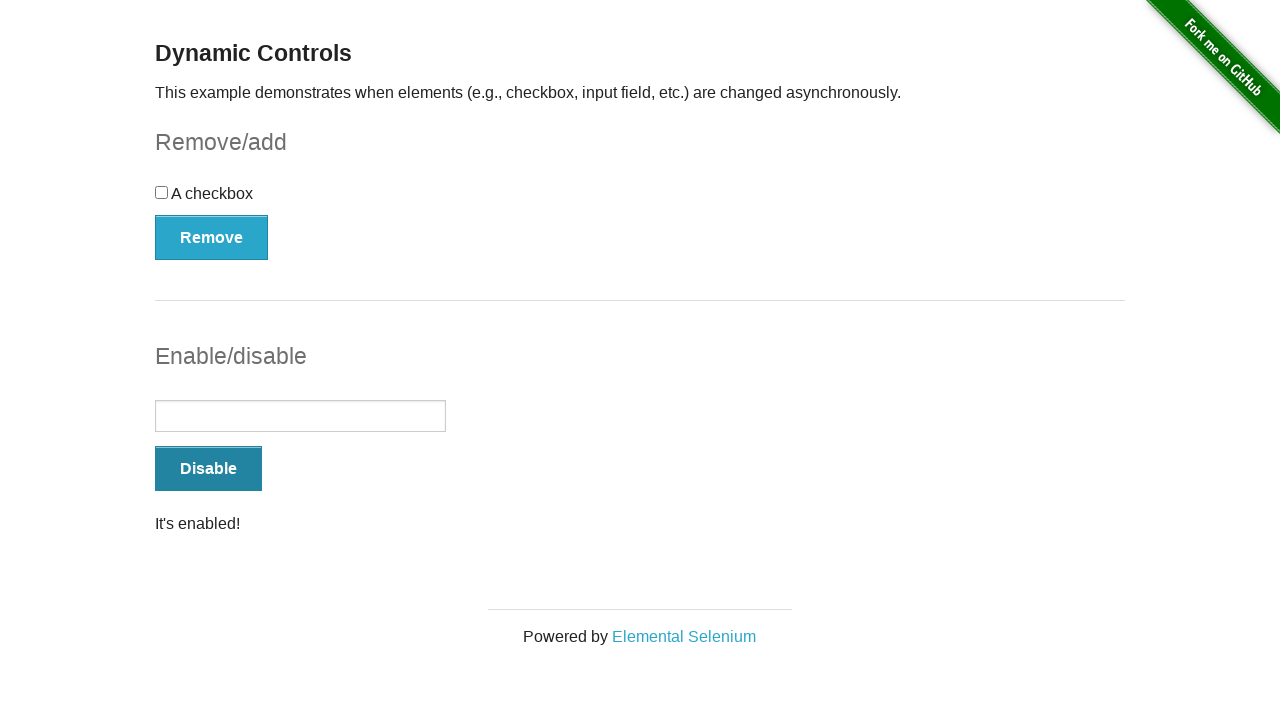